Tests a practice Angular form by checking a checkbox, selecting radio button and dropdown options, filling a password field, submitting the form, verifying success message, then navigating to shop and adding a product to cart.

Starting URL: https://rahulshettyacademy.com/angularpractice/

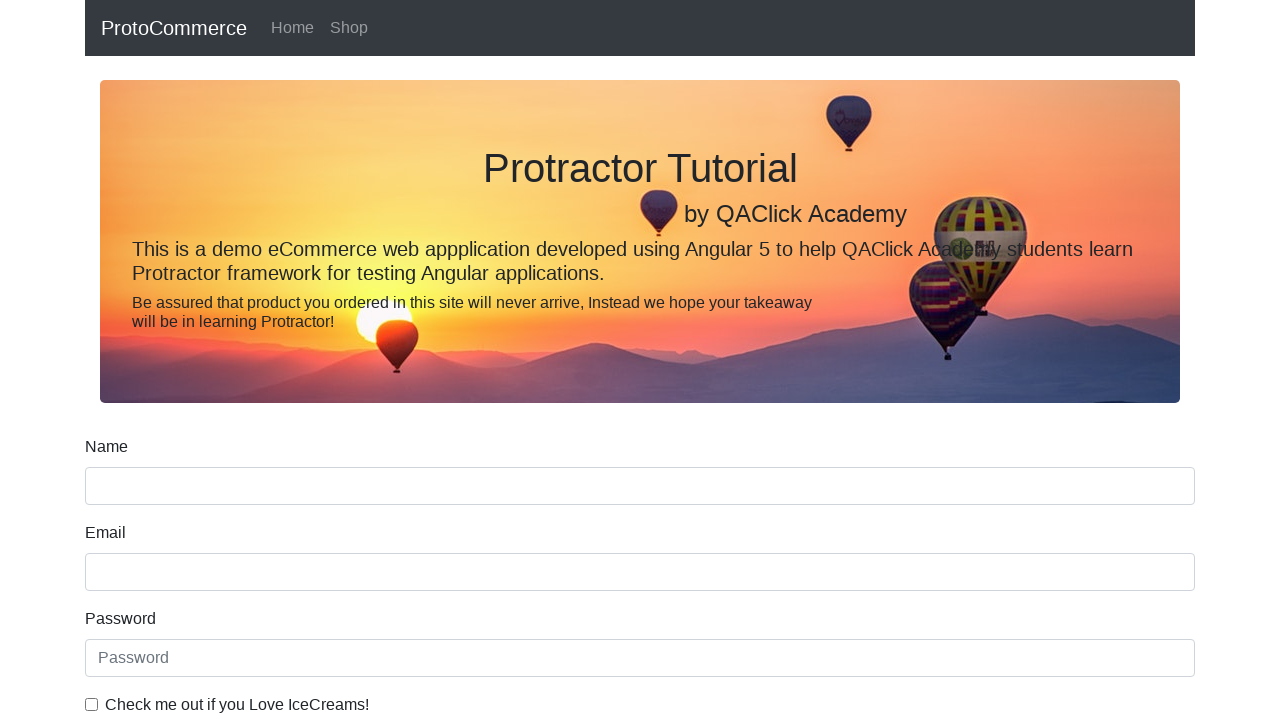

Checked 'I Love IceCreams' checkbox at (92, 704) on internal:label="Check me out if you Love IceCreams!"i
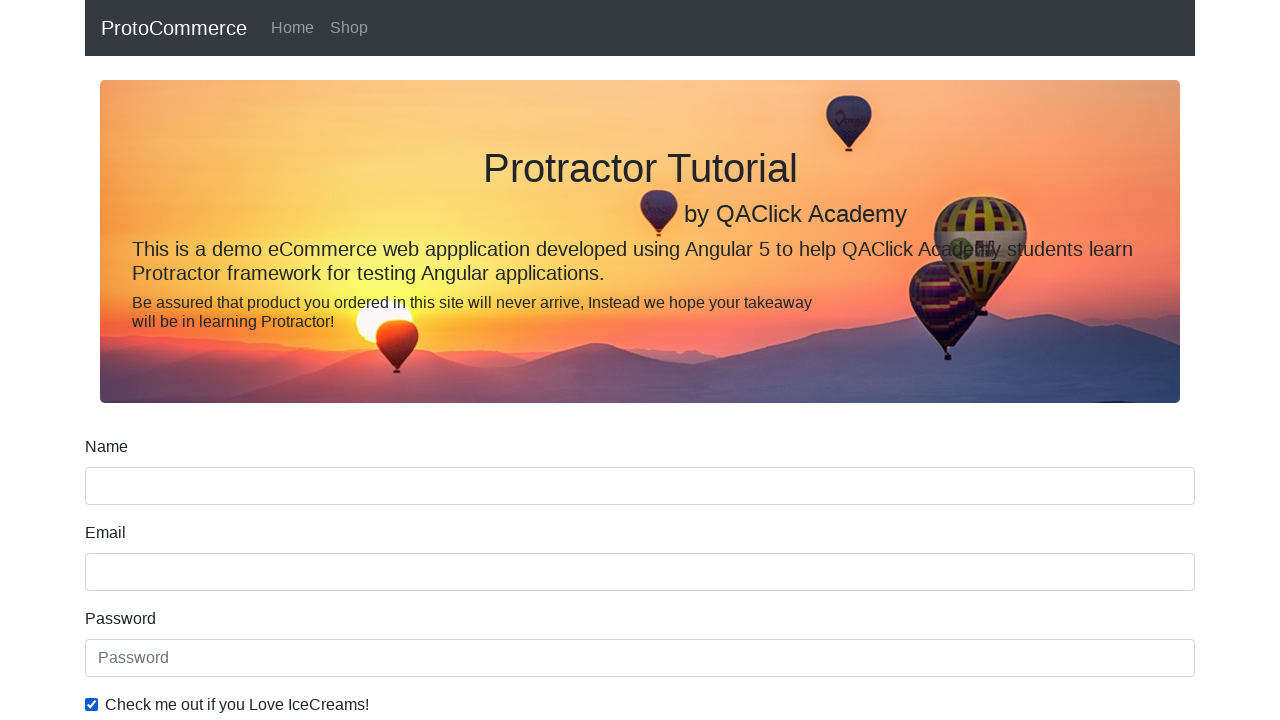

Selected 'Employed' radio button at (326, 360) on internal:label="Employed"i
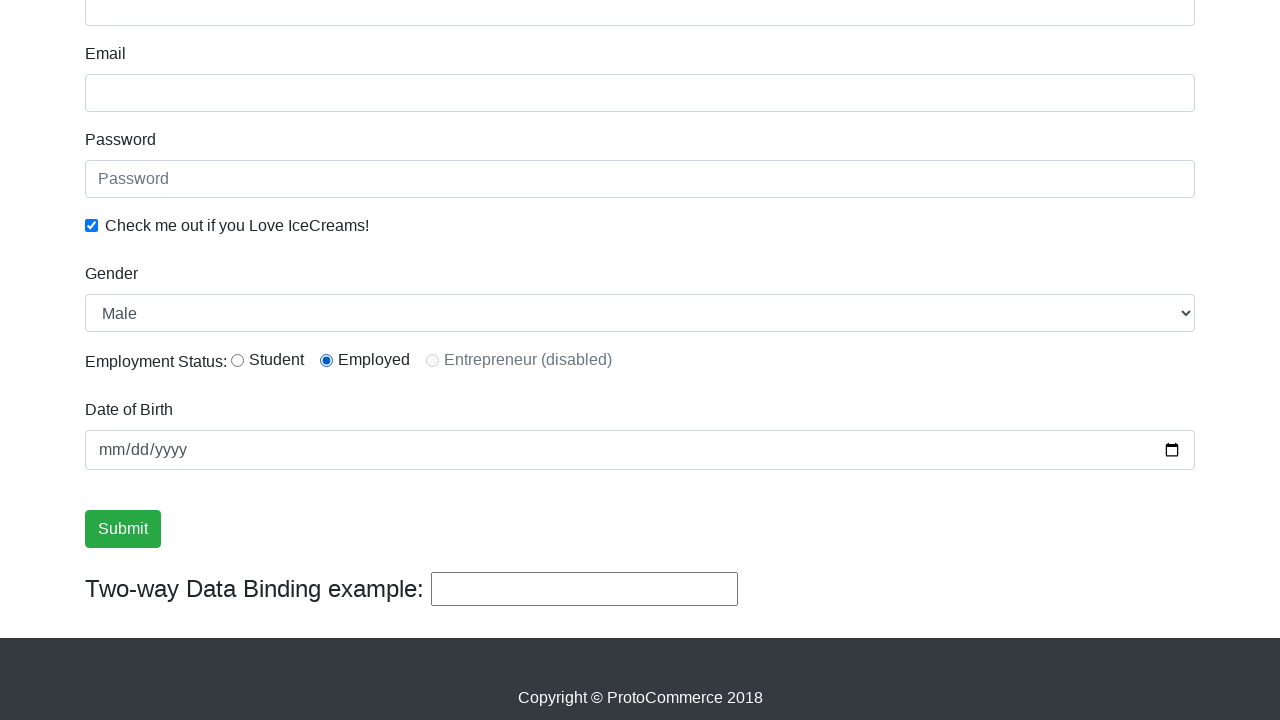

Selected 'Female' from Gender dropdown on internal:label="Gender"i
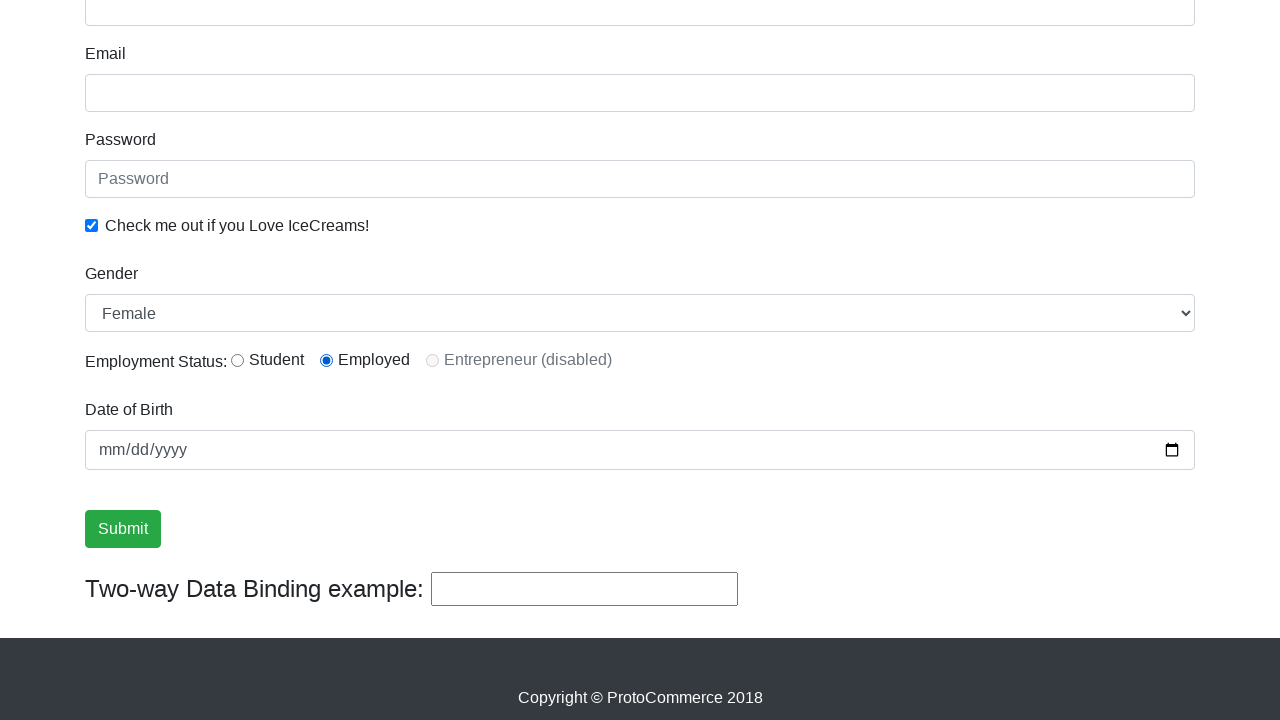

Filled password field with 'abc123' on internal:attr=[placeholder="Password"i]
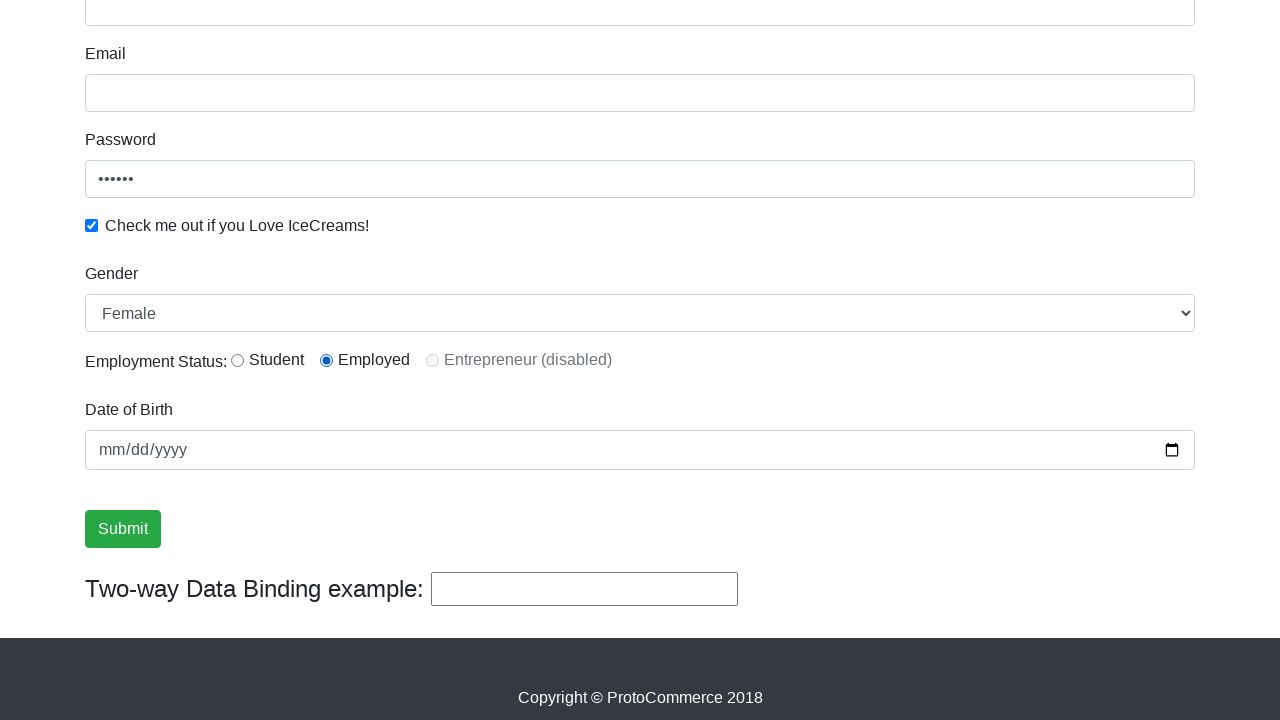

Clicked Submit button to submit the form at (123, 529) on internal:role=button[name="Submit"i]
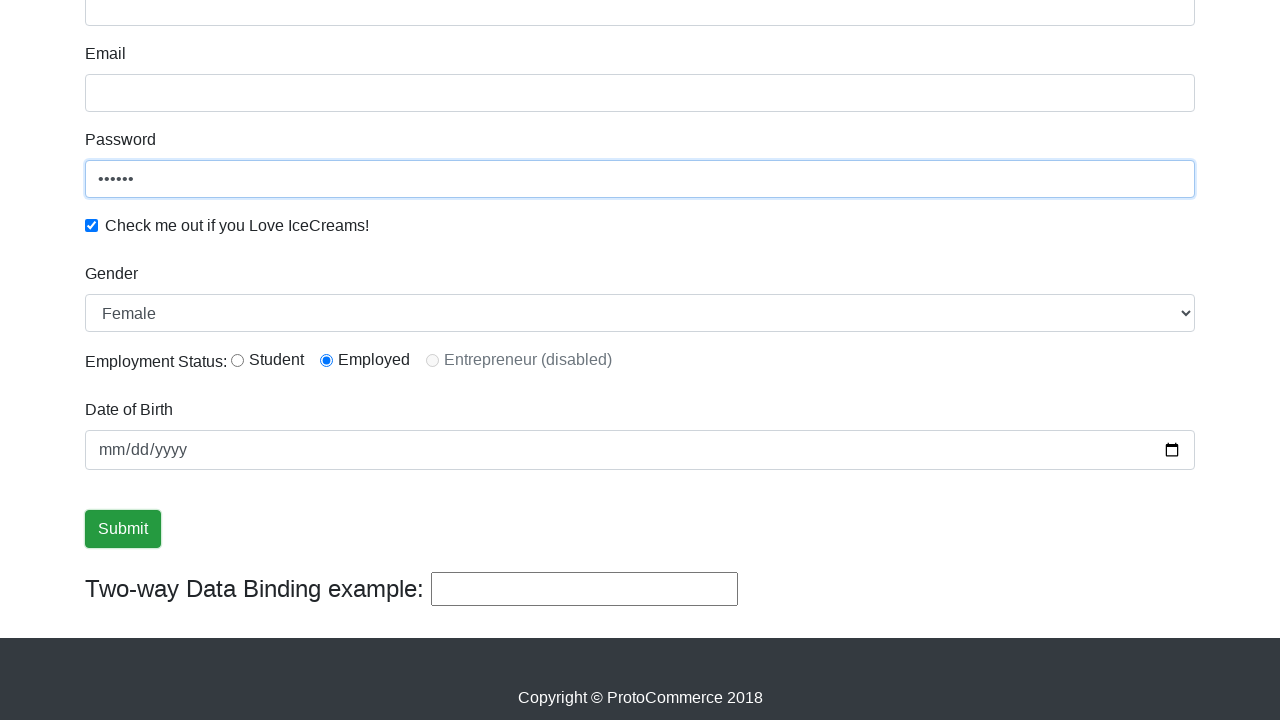

Verified success message is displayed
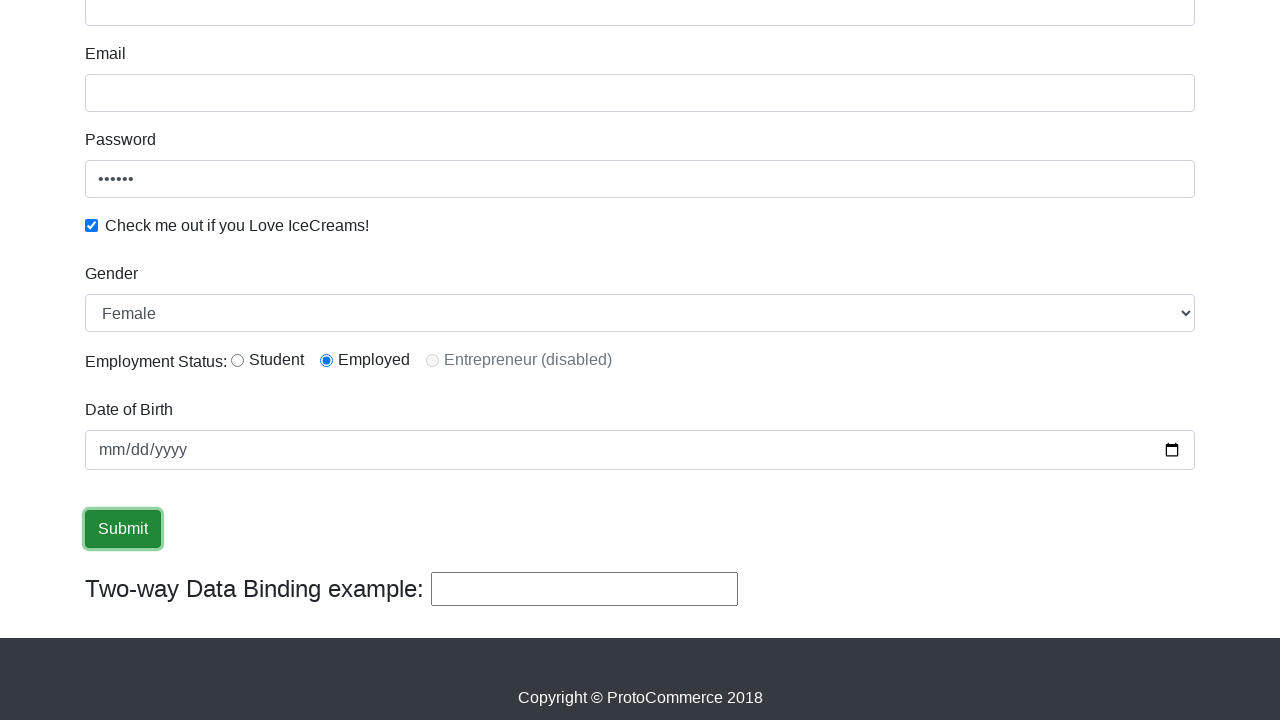

Navigated to Shop page at (349, 28) on internal:role=link[name="Shop"i]
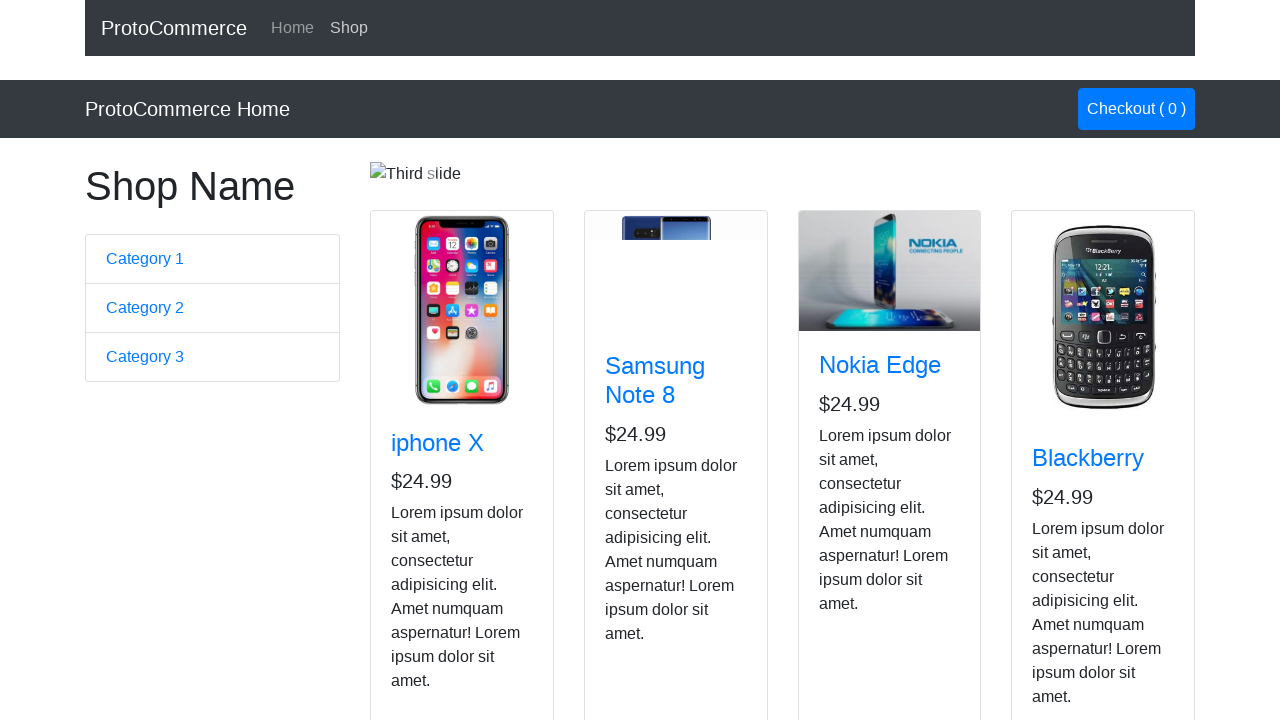

Added Nokia Edge product to cart at (854, 528) on app-card >> internal:has-text="Nokia Edge"i >> internal:role=button
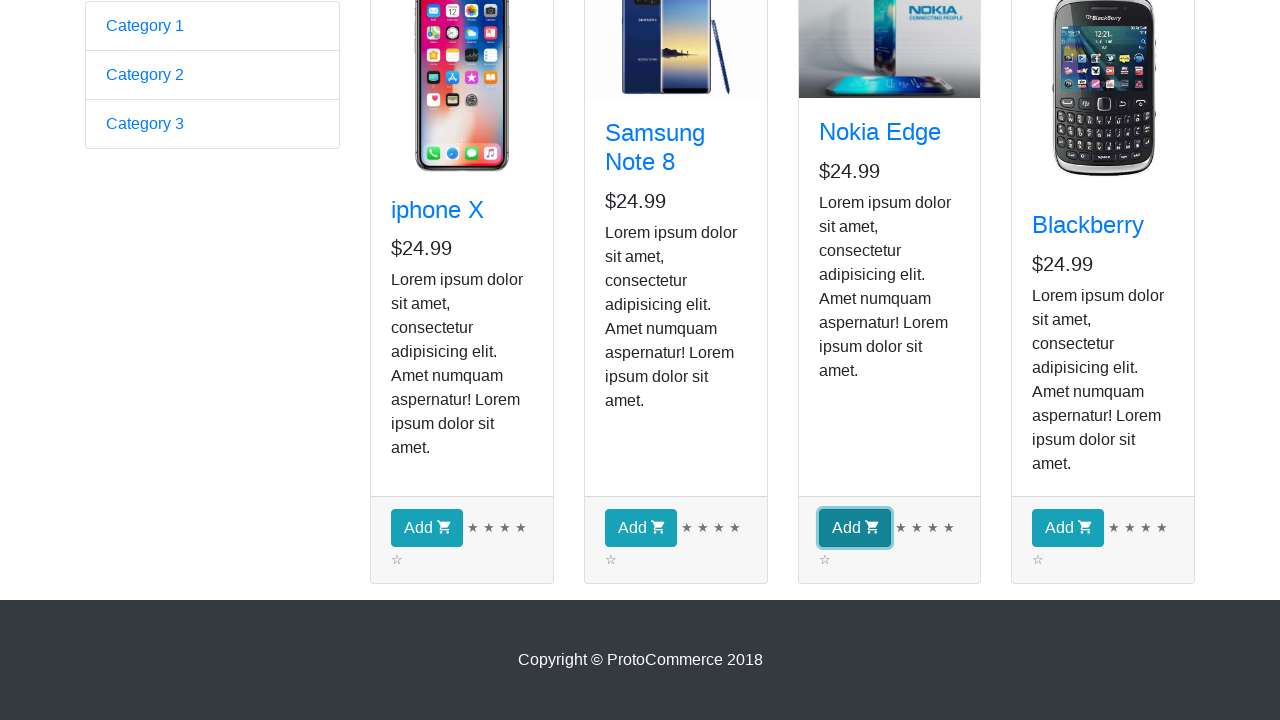

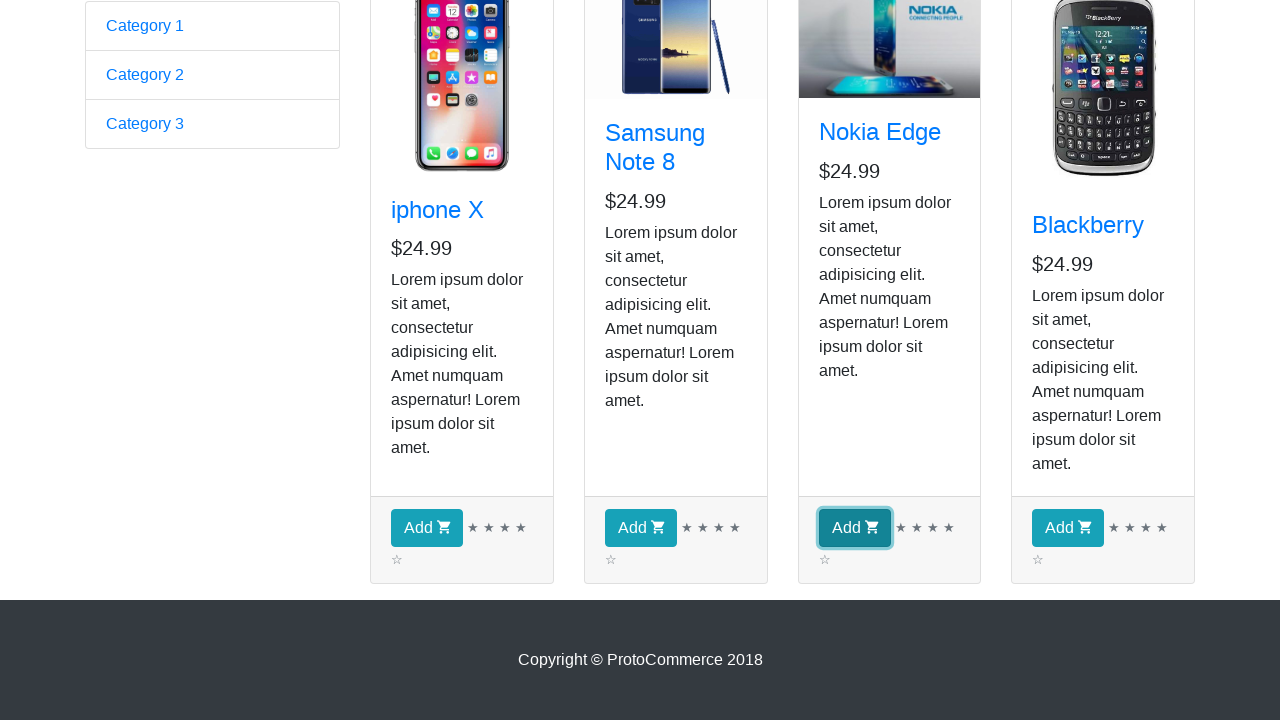